Tests a registration form by filling in first name, last name, and a number field, then submitting and verifying success message

Starting URL: http://suninjuly.github.io/registration1.html

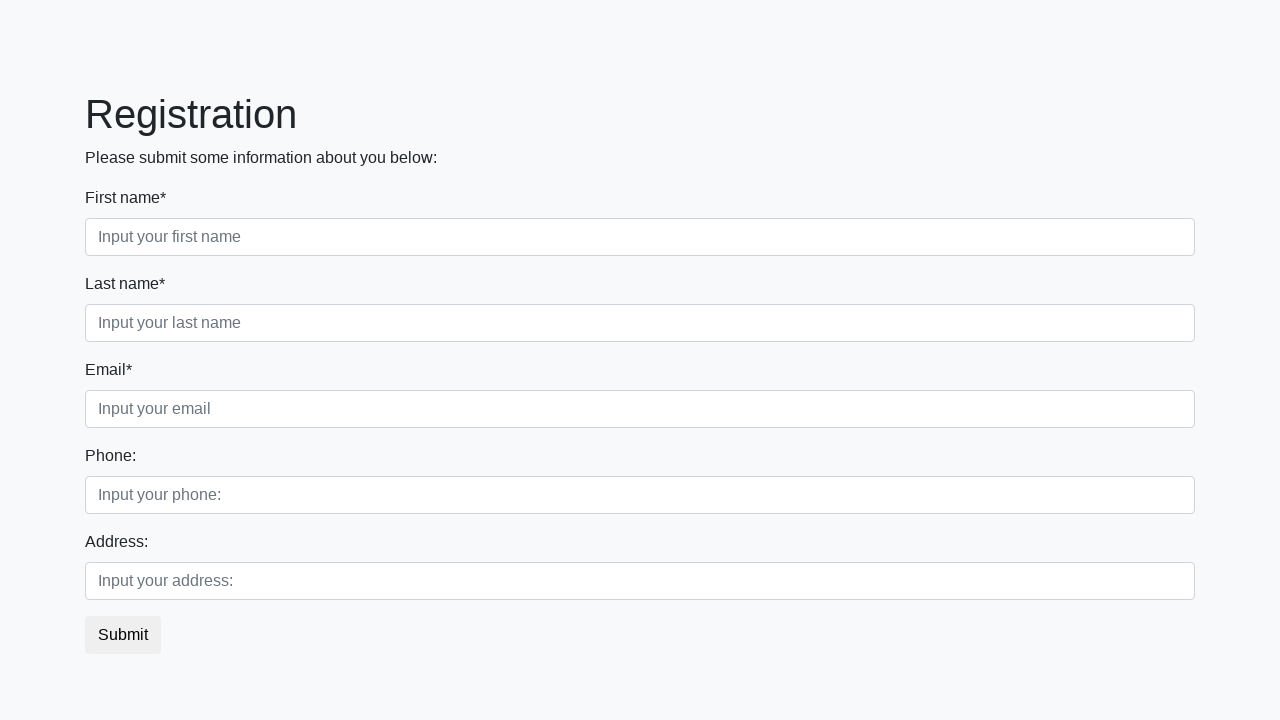

Filled first name field with 'Ivan' on div .first_block .first
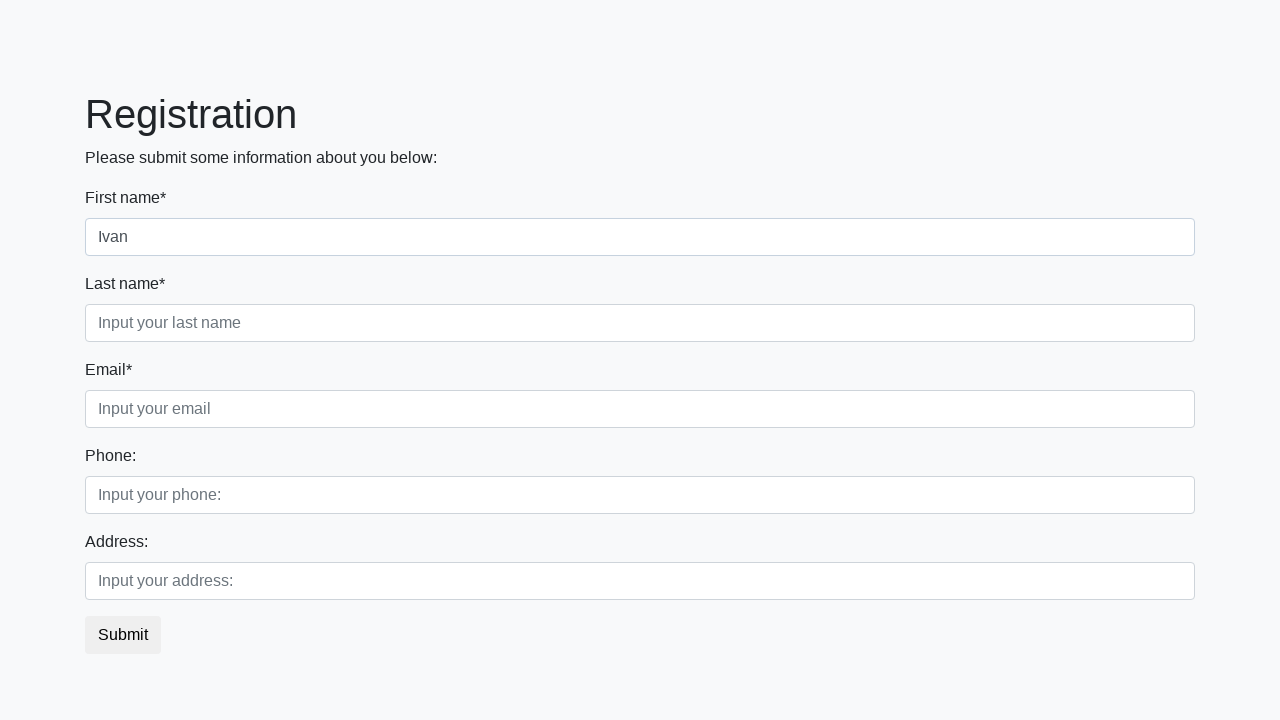

Filled last name field with 'Ivanov' on div .first_block .second
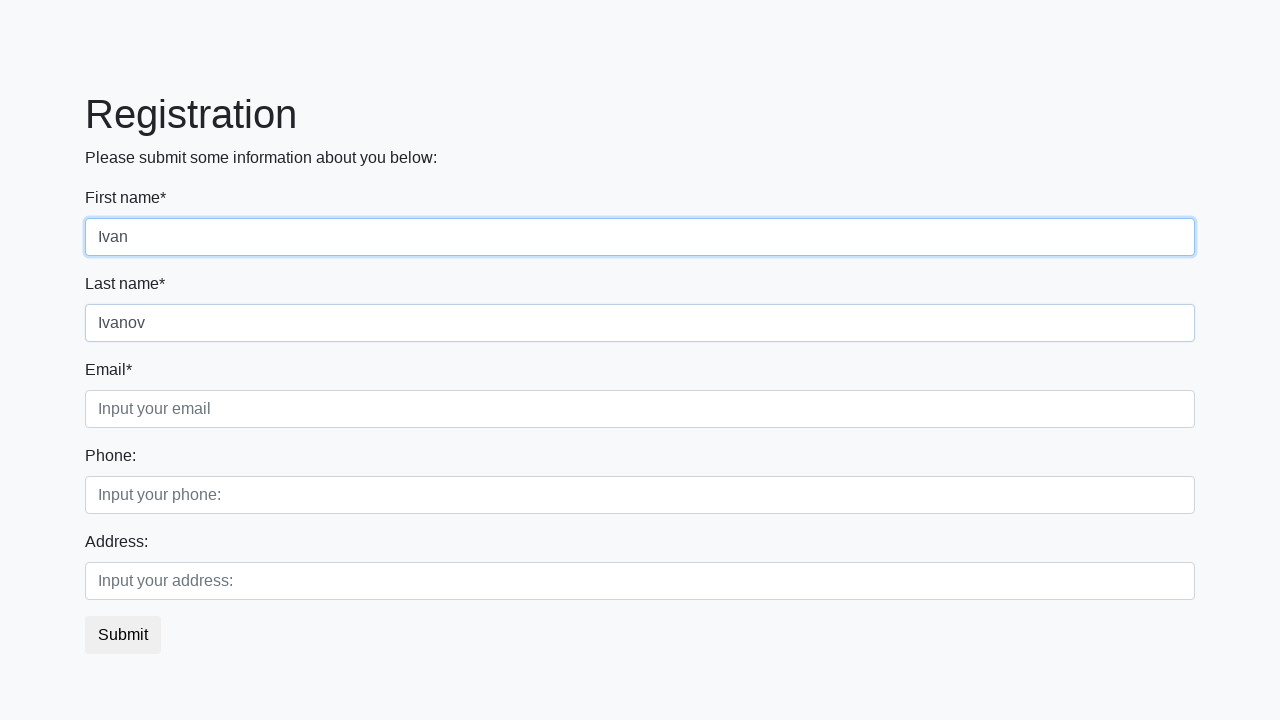

Filled number field with '1111' on div .first_block .third
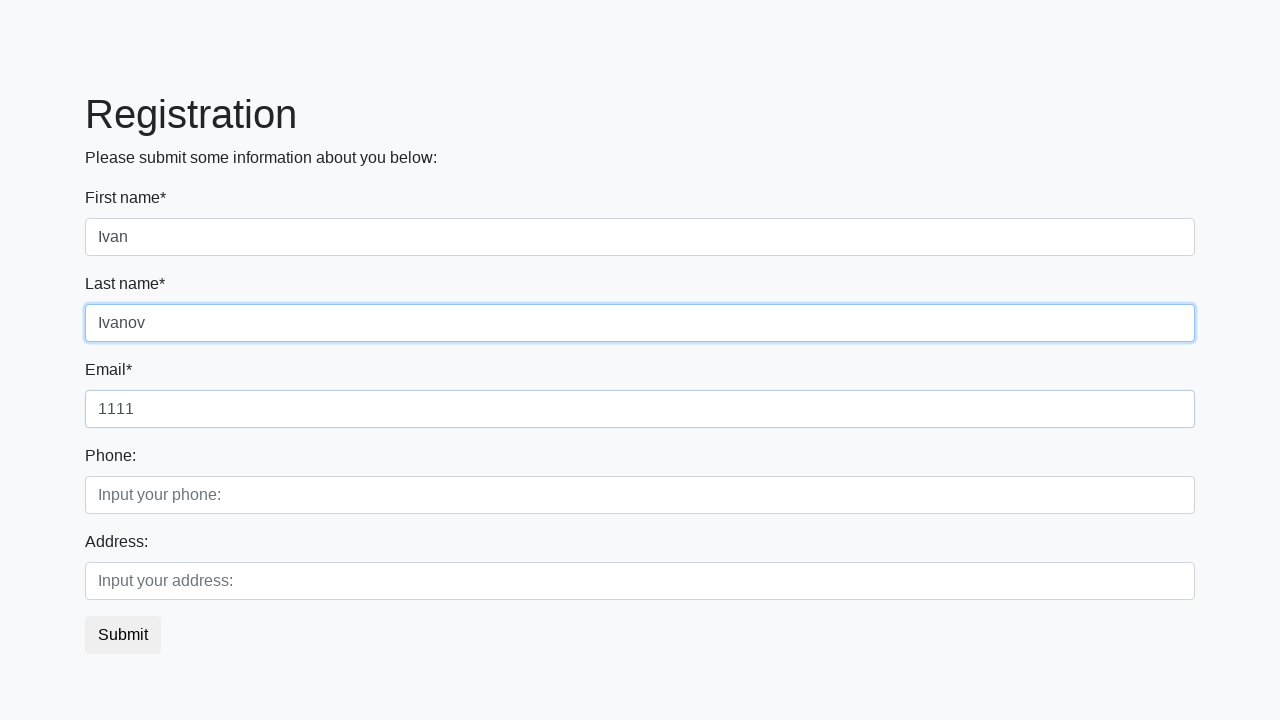

Clicked submit button at (123, 635) on button.btn
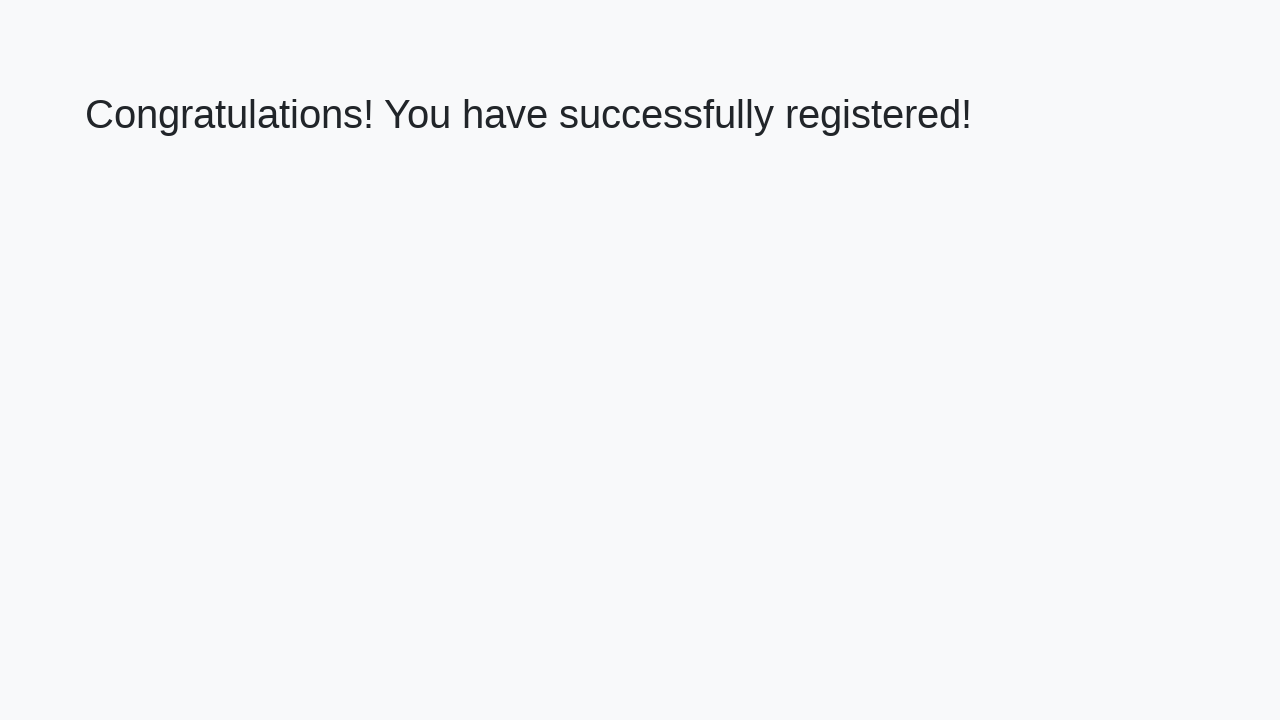

Success heading appeared
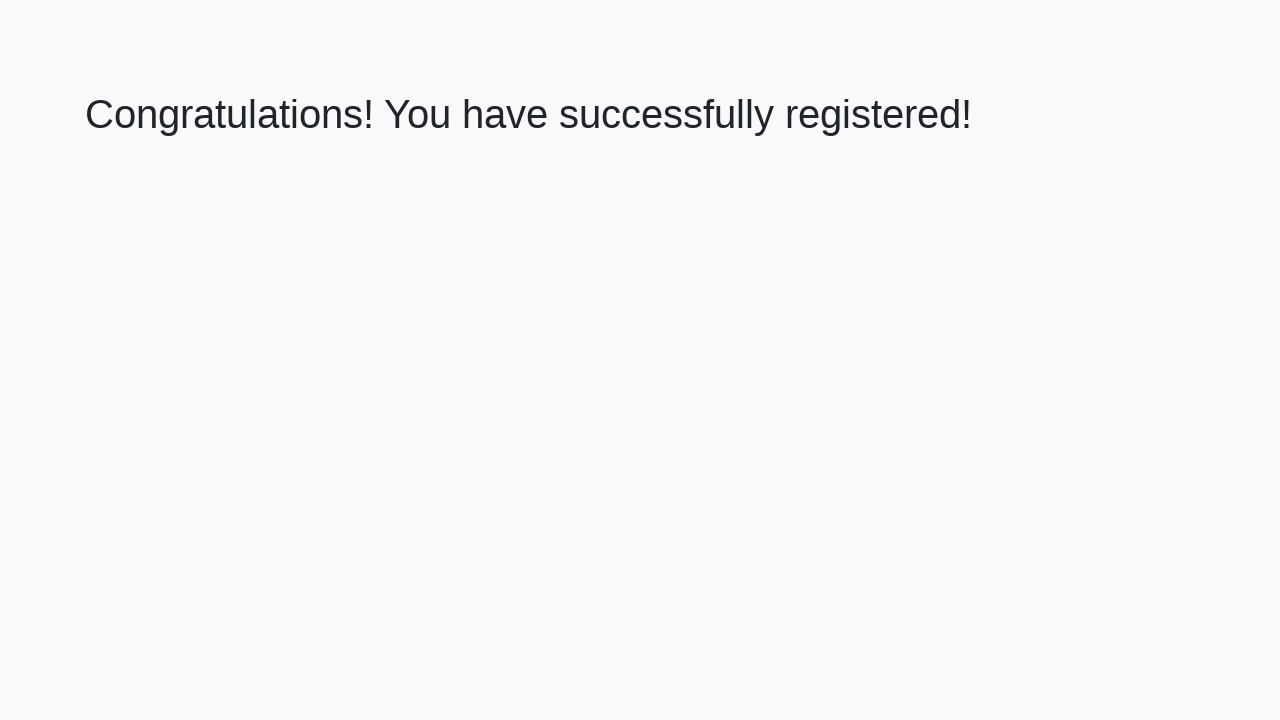

Verified success message 'Congratulations! You have successfully registered!'
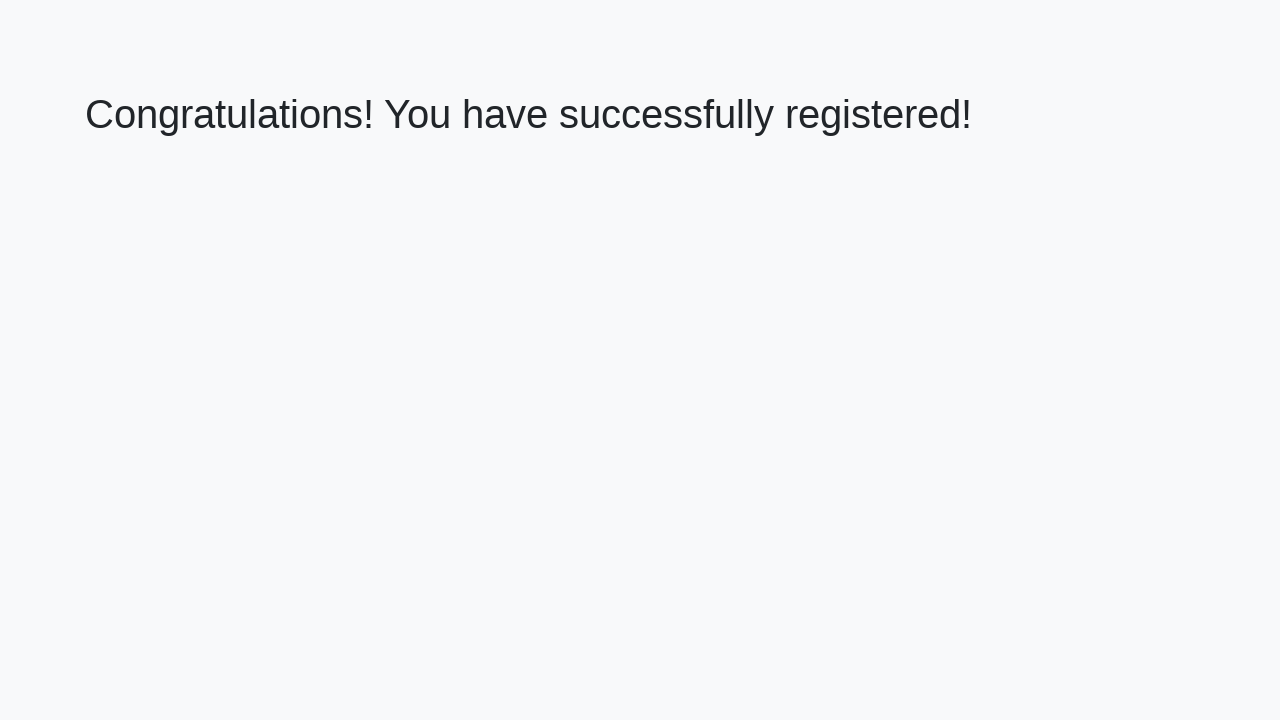

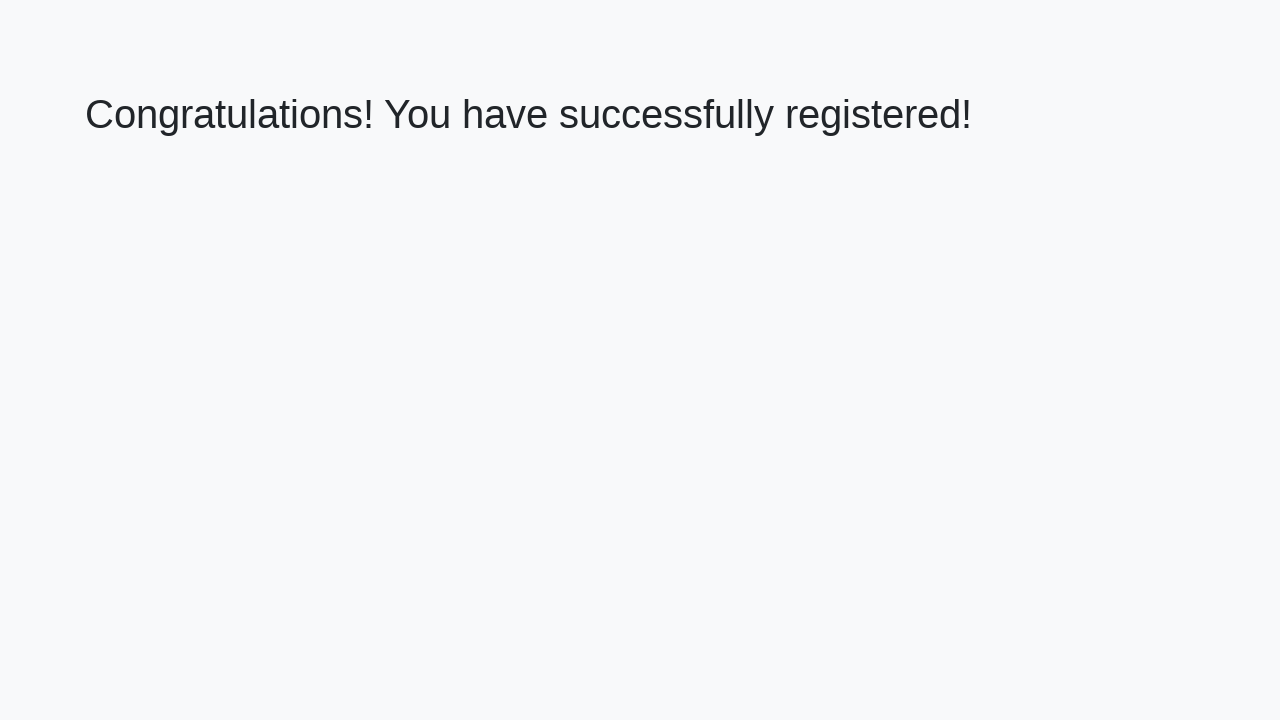